Tests clearing and re-entering text in a form field by first entering text, clearing it, then entering new text

Starting URL: https://demoqa.com/automation-practice-form

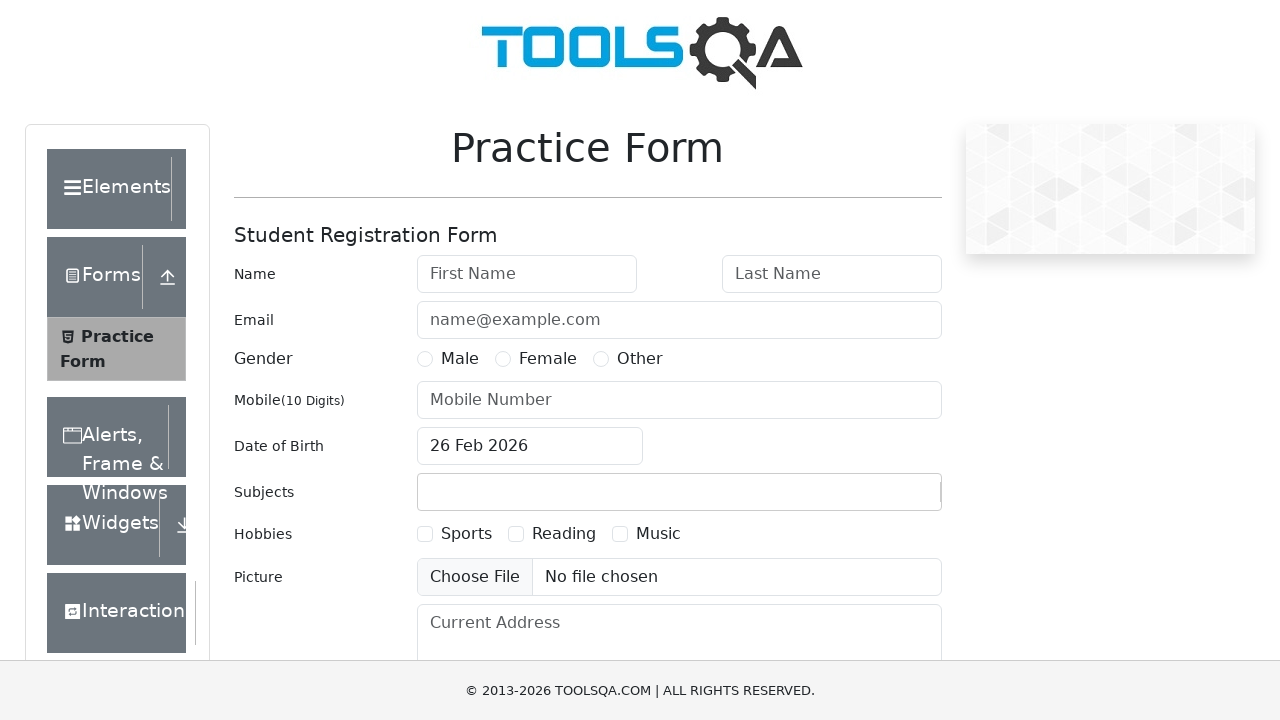

Entered initial text 'Md' in first name field on #firstName
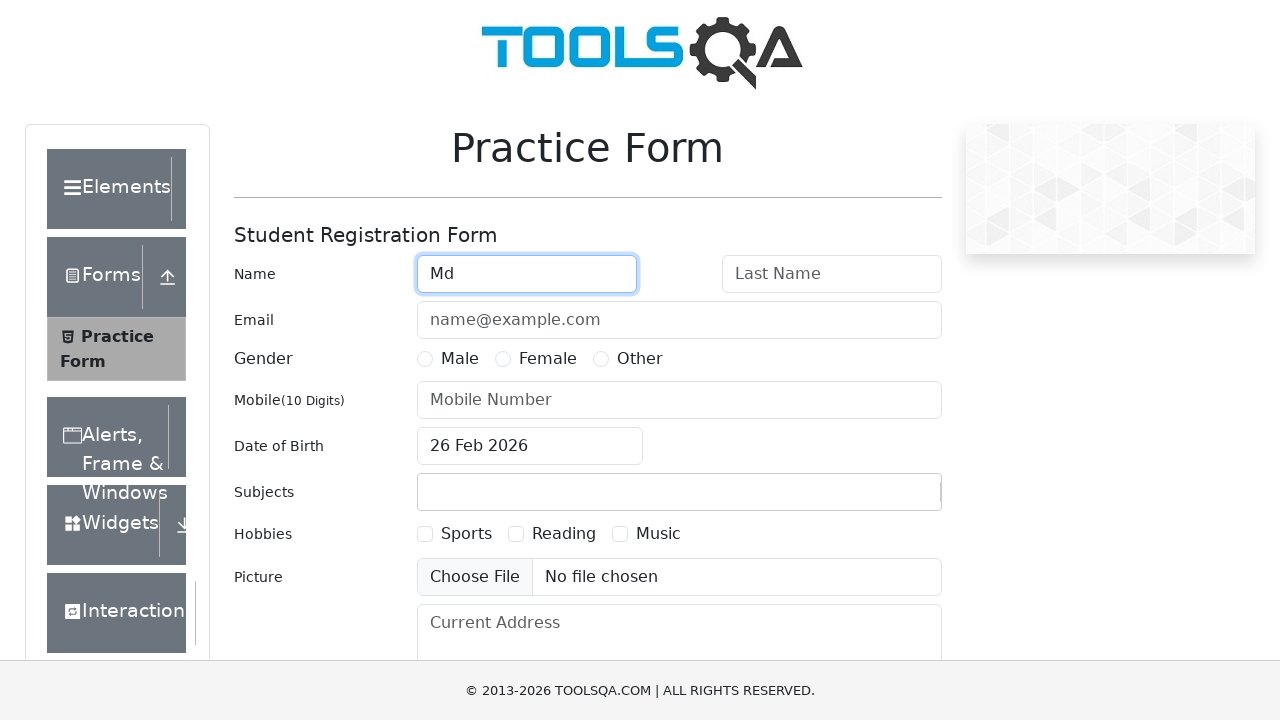

Cleared the first name field on #firstName
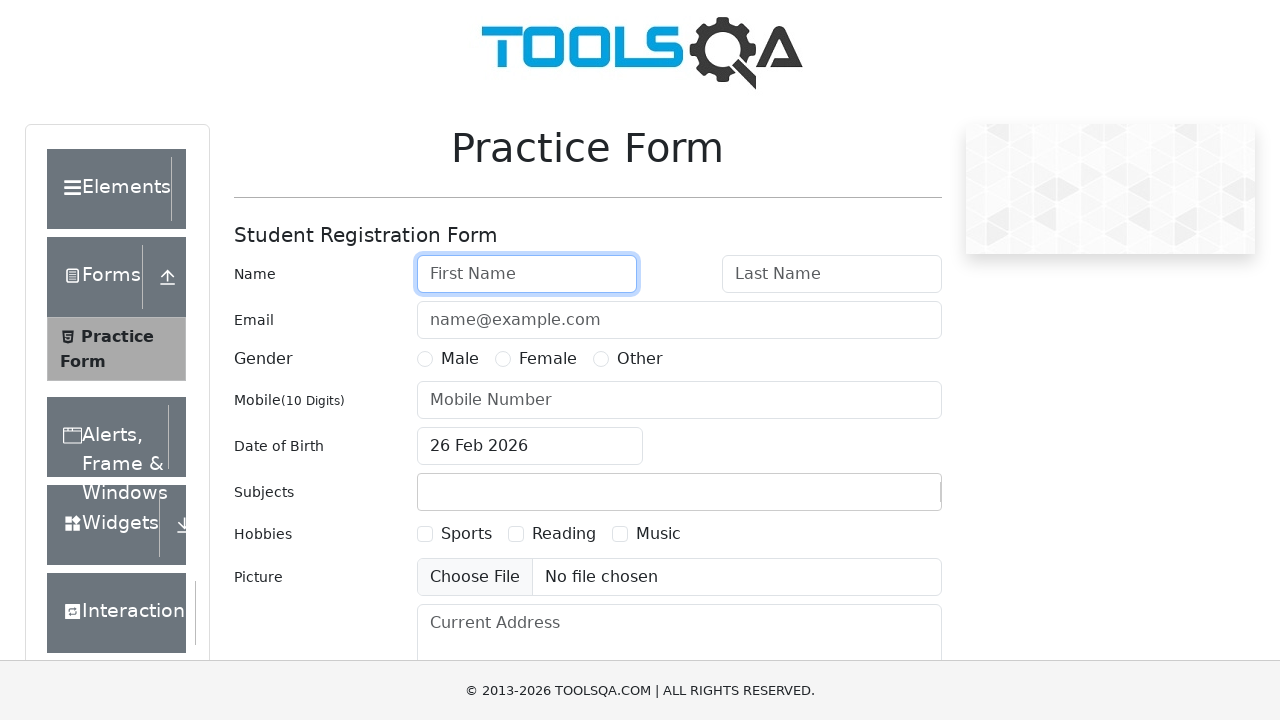

Entered new text 'Antar' in first name field on #firstName
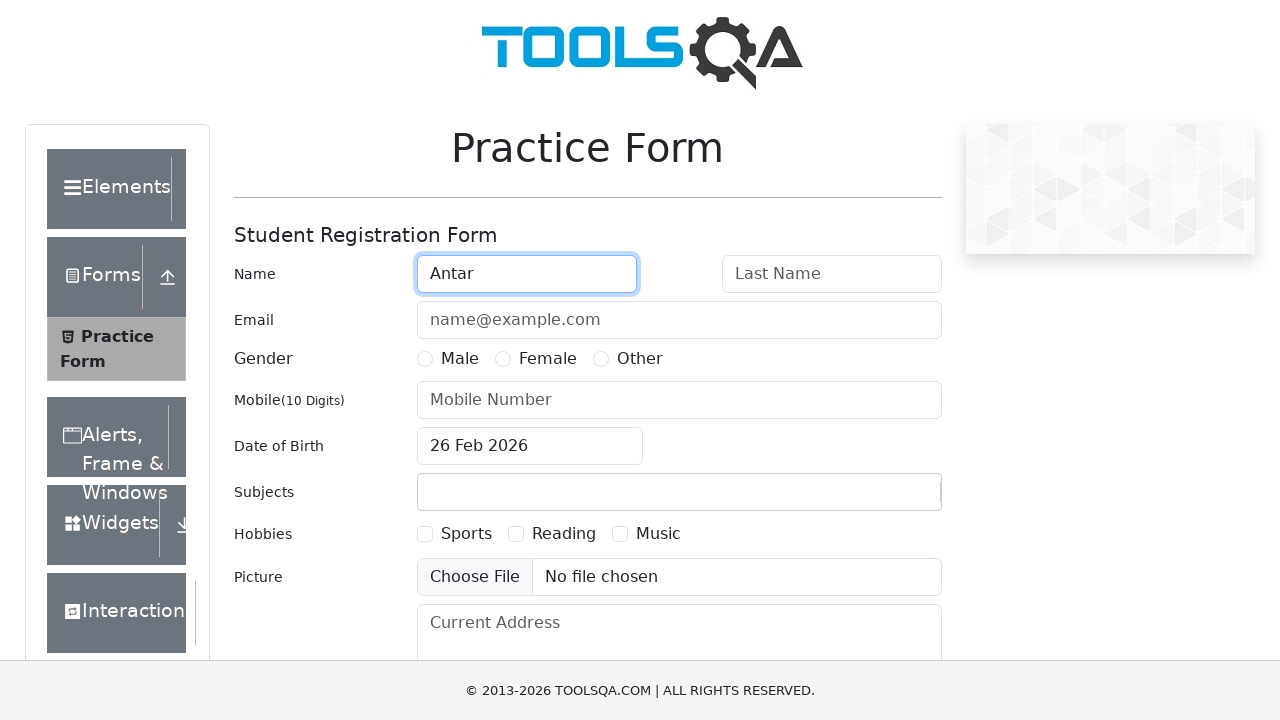

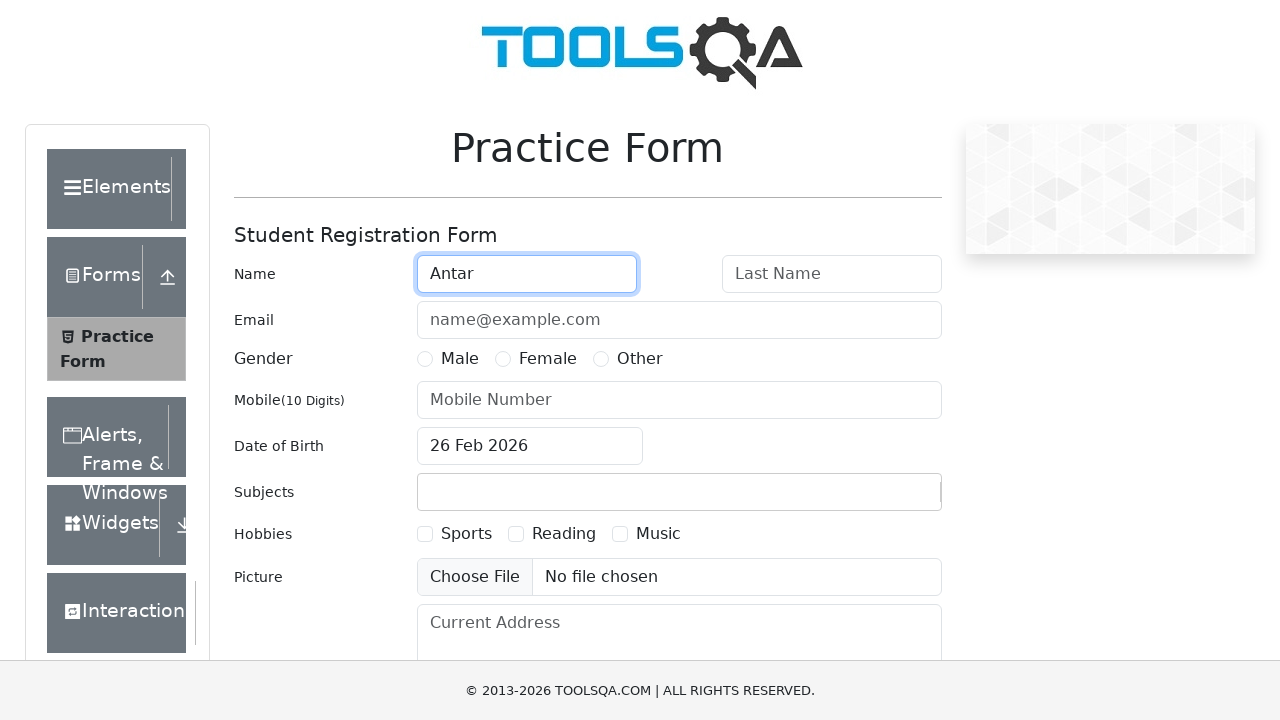